Tests link counting functionality and opens footer column links in new tabs to verify they are working

Starting URL: http://qaclickacademy.com/practice.php

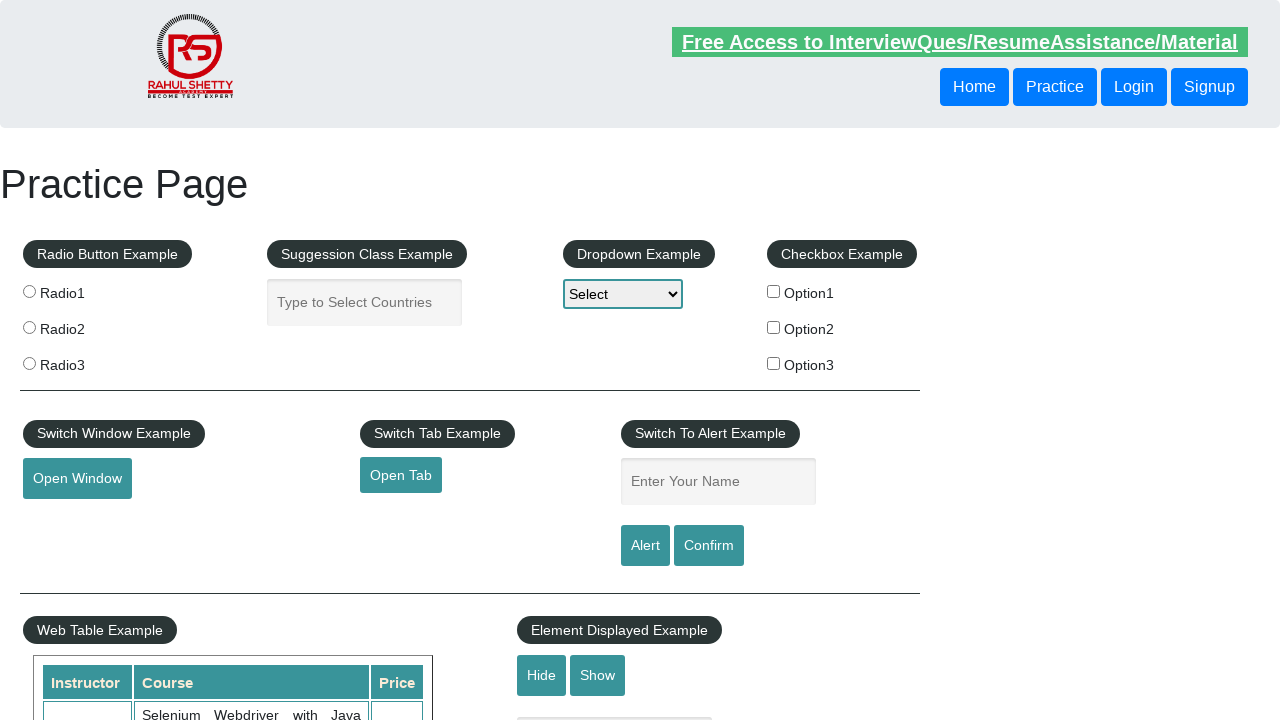

Found 27 total links on the page
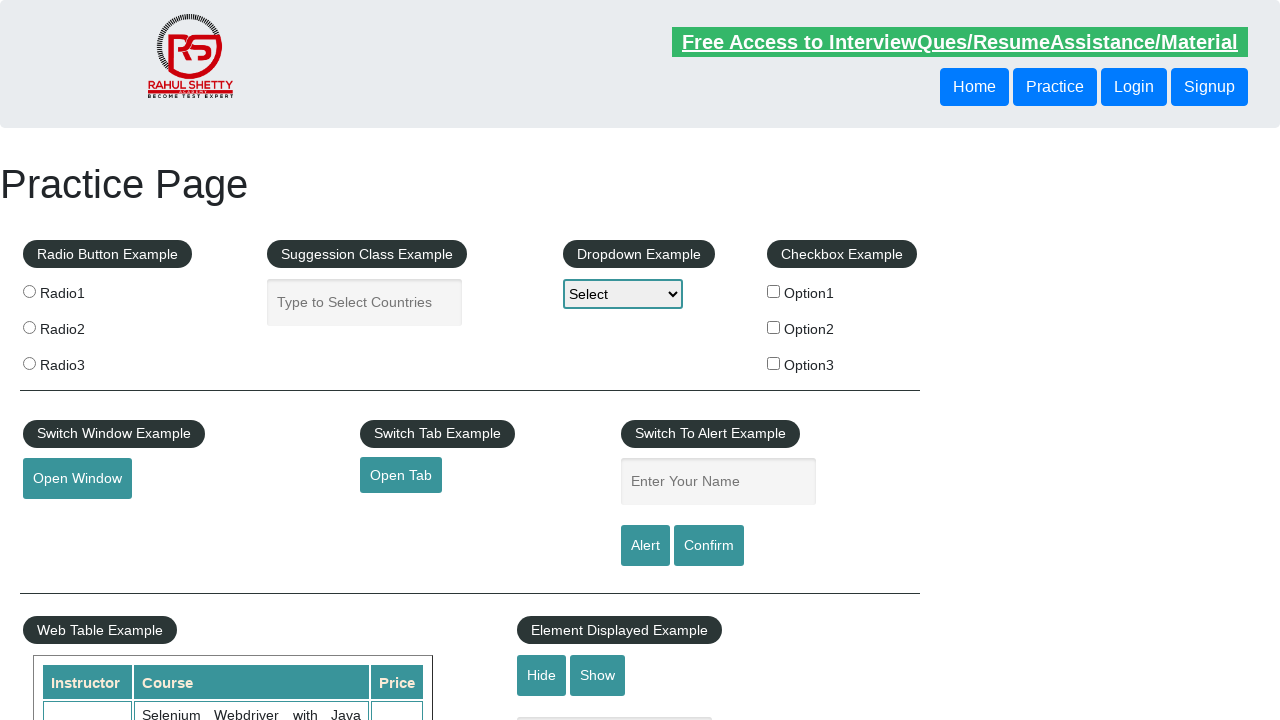

Located footer section (#gf-BIG)
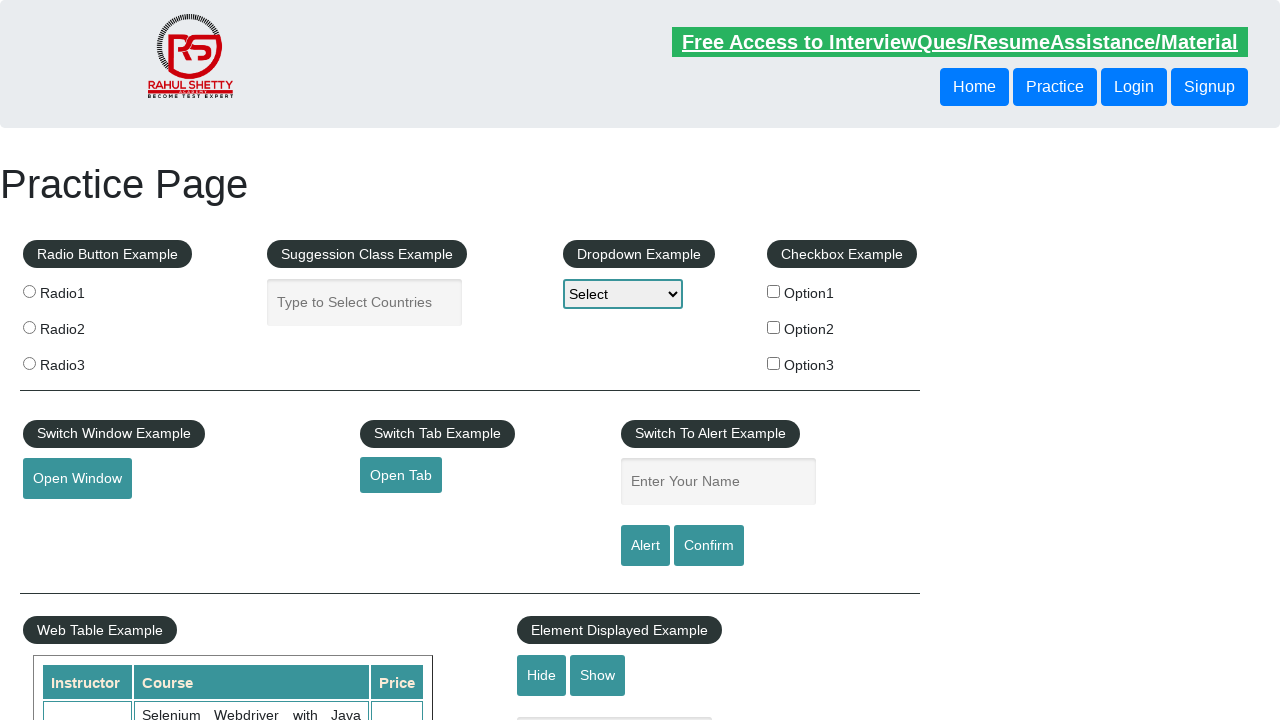

Found 20 links in the footer section
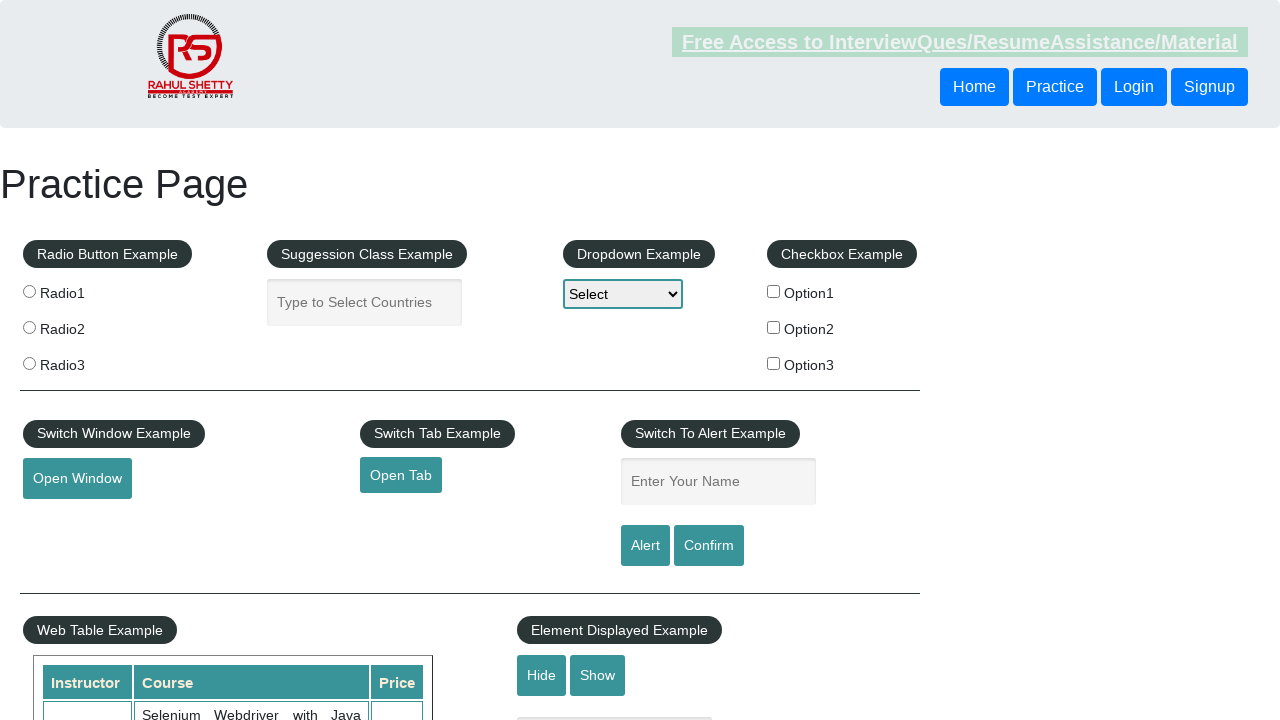

Located first column of footer section
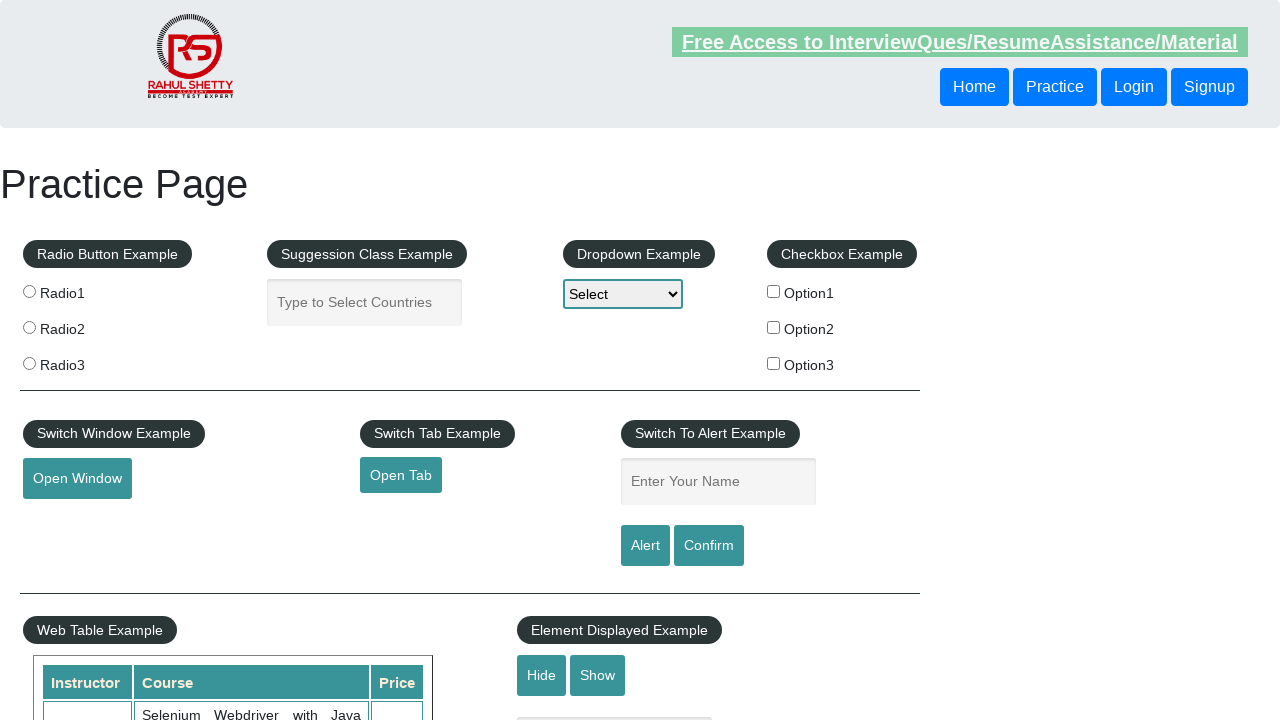

Found 5 links in the first footer column
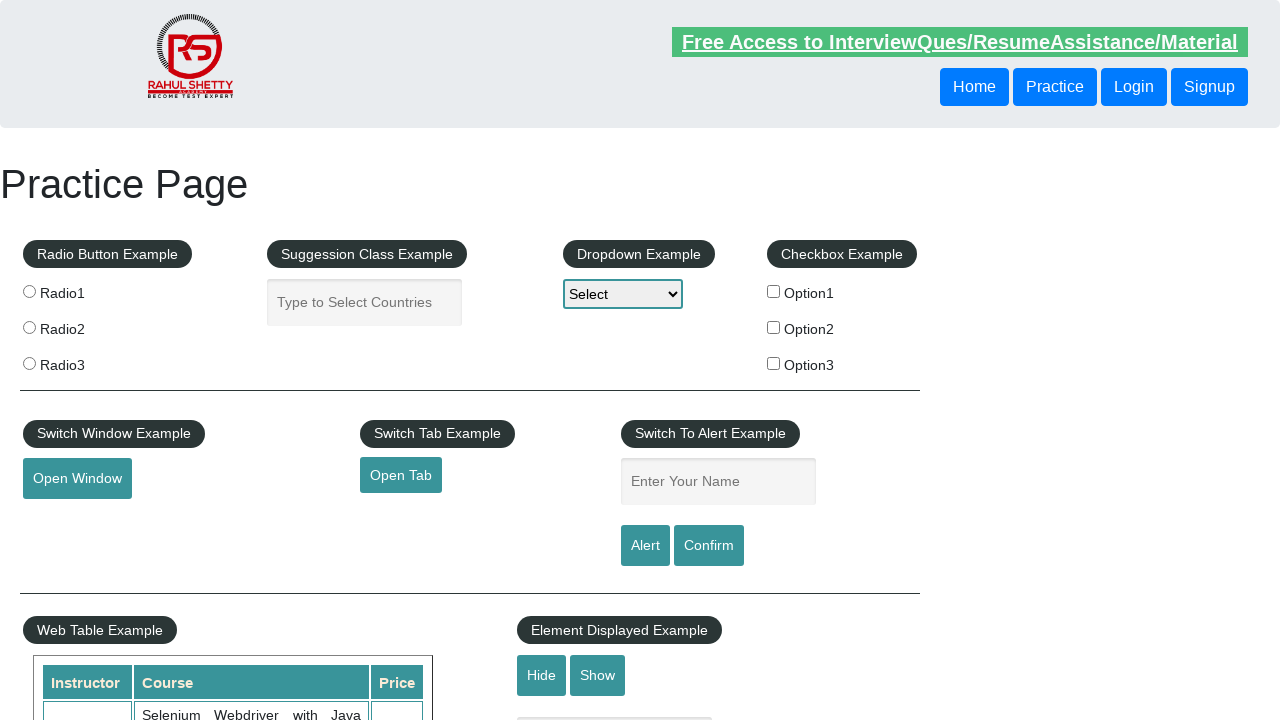

Opened footer column link 1 in new tab using Ctrl+Click at (68, 520) on #gf-BIG >> xpath=//table/tbody/tr/td[1]/ul >> a >> nth=1
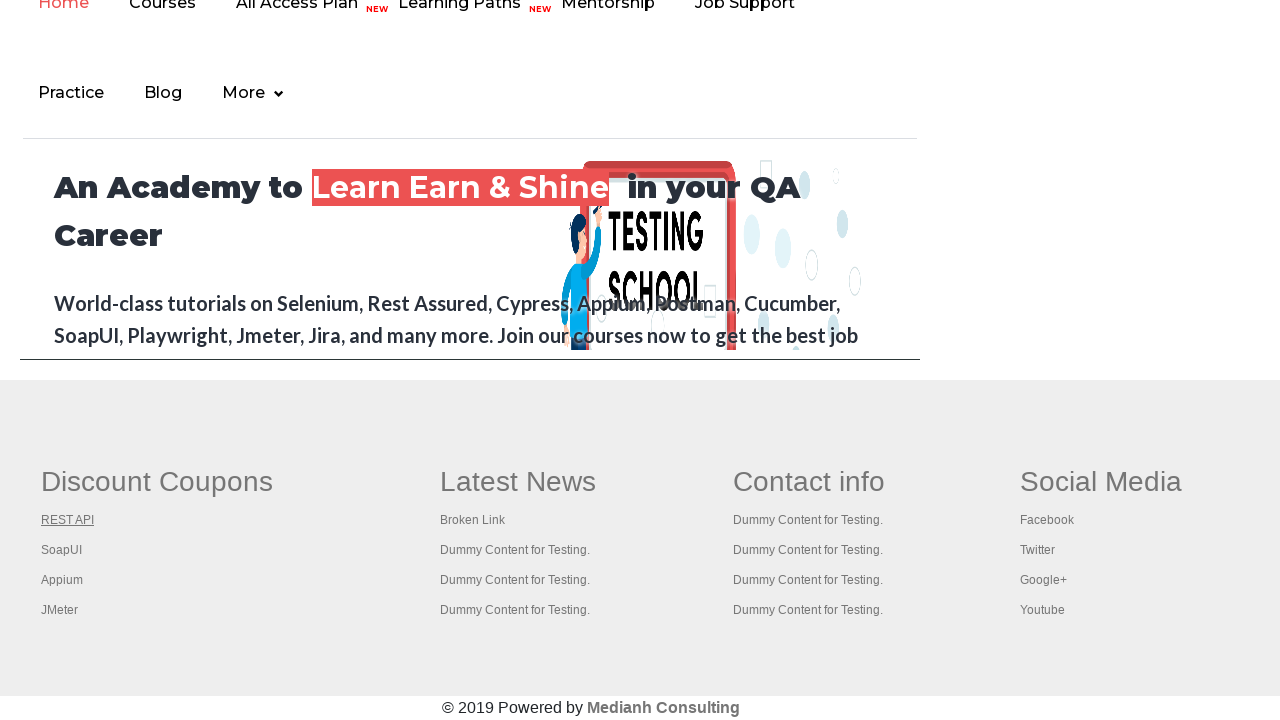

Opened footer column link 2 in new tab using Ctrl+Click at (62, 550) on #gf-BIG >> xpath=//table/tbody/tr/td[1]/ul >> a >> nth=2
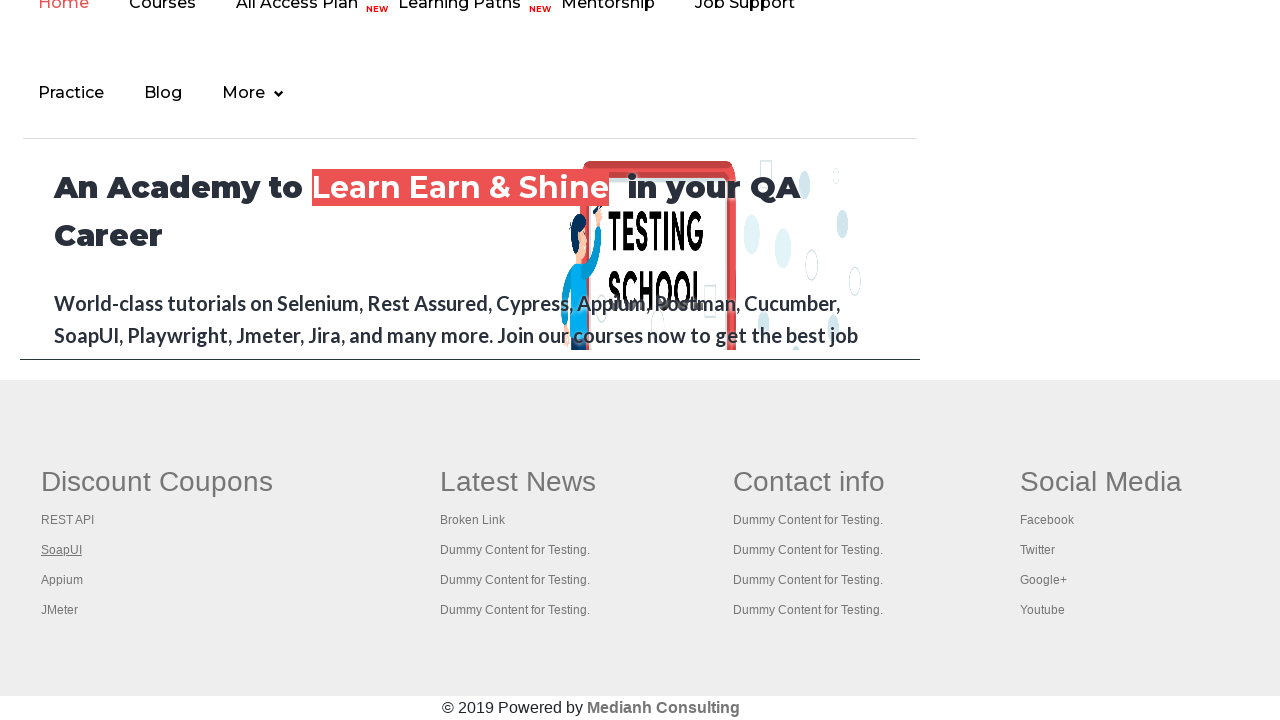

Opened footer column link 3 in new tab using Ctrl+Click at (62, 580) on #gf-BIG >> xpath=//table/tbody/tr/td[1]/ul >> a >> nth=3
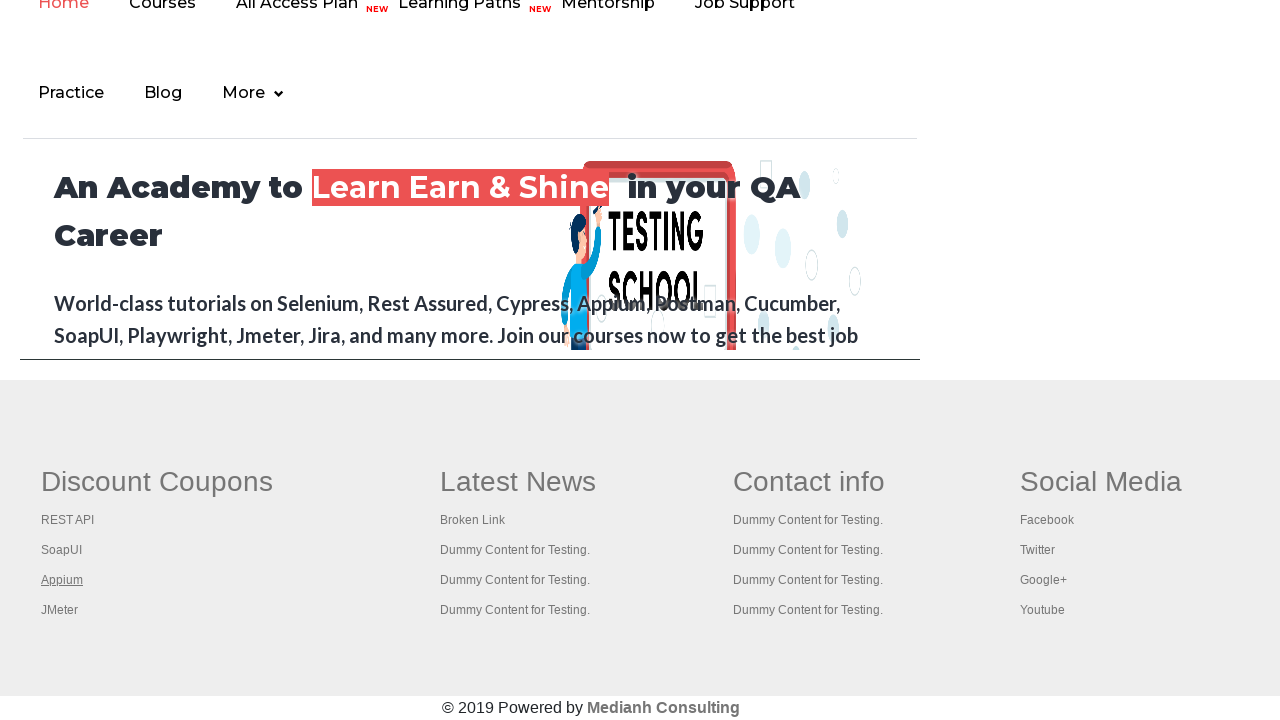

Opened footer column link 4 in new tab using Ctrl+Click at (60, 610) on #gf-BIG >> xpath=//table/tbody/tr/td[1]/ul >> a >> nth=4
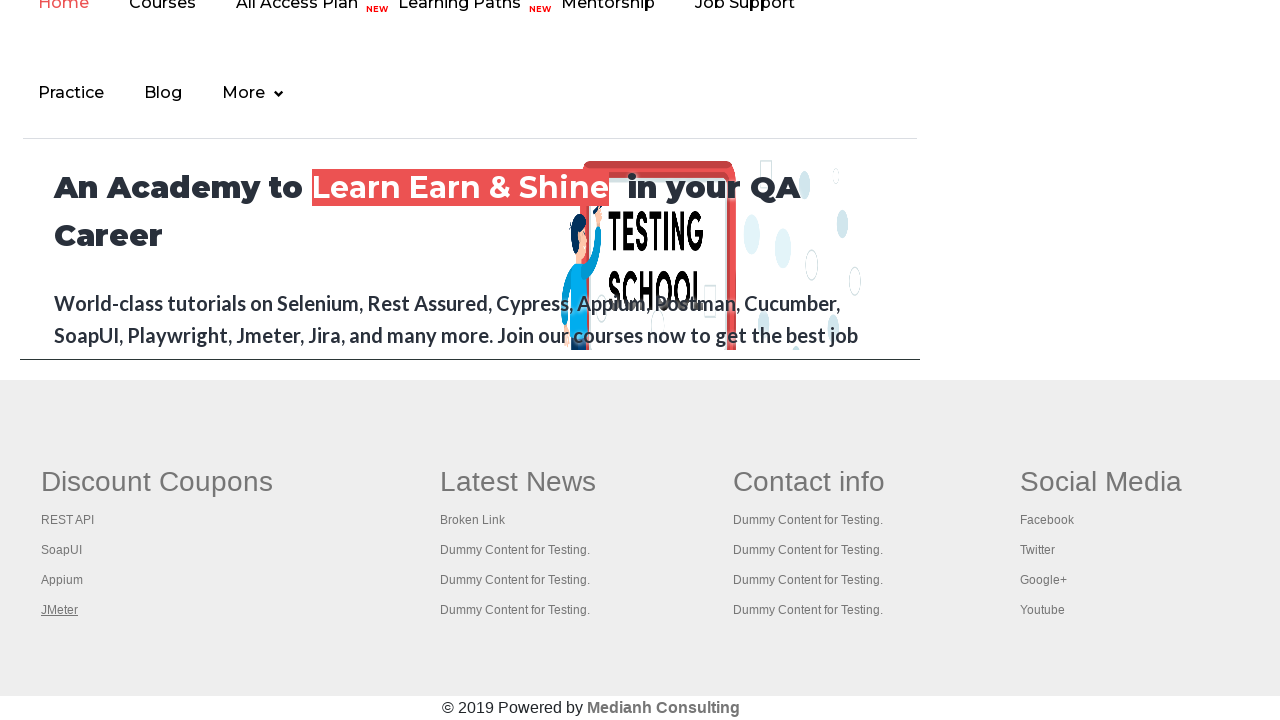

Preparing to verify 5 total pages/tabs
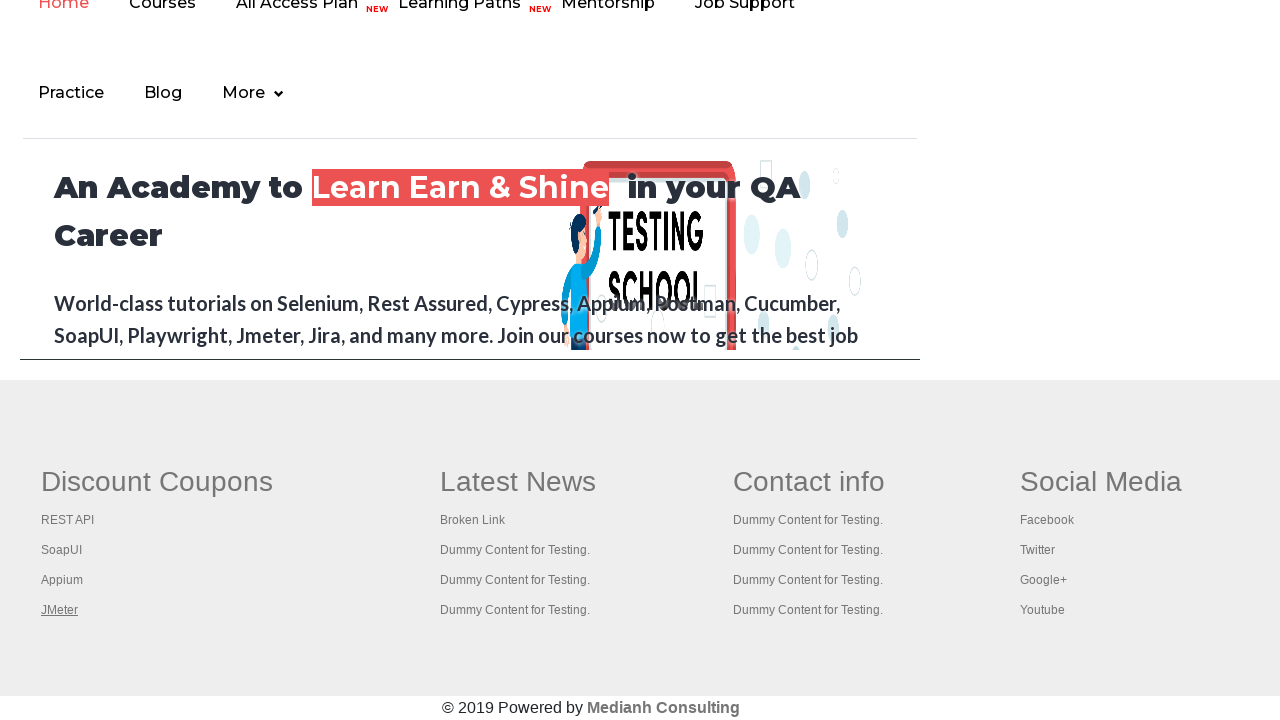

Switched to tab with title: Practice Page
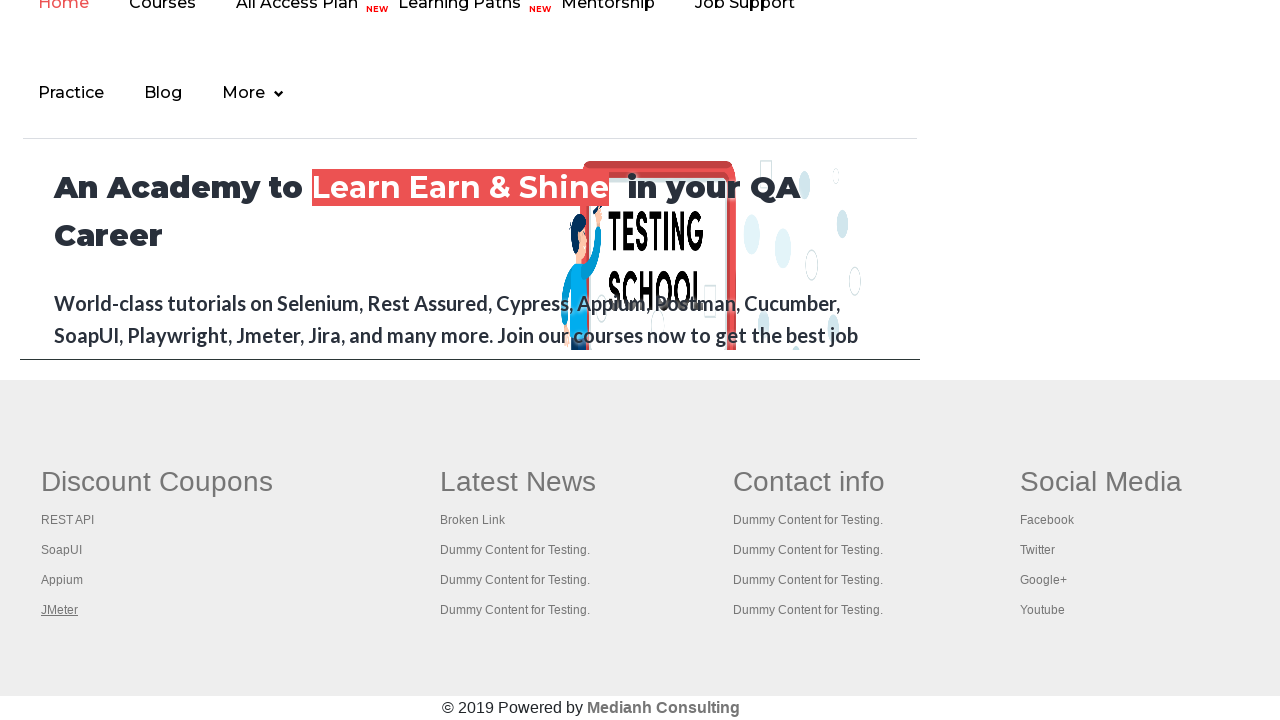

Switched to tab with title: REST API Tutorial
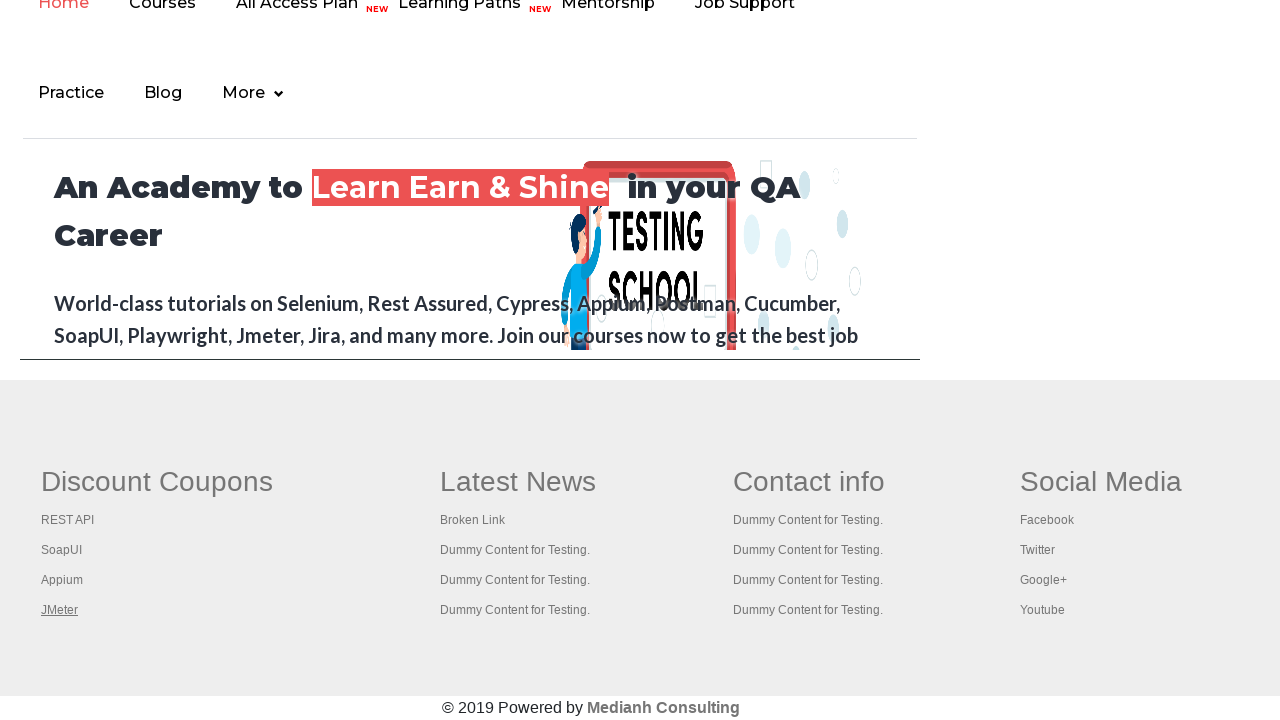

Switched to tab with title: The World’s Most Popular API Testing Tool | SoapUI
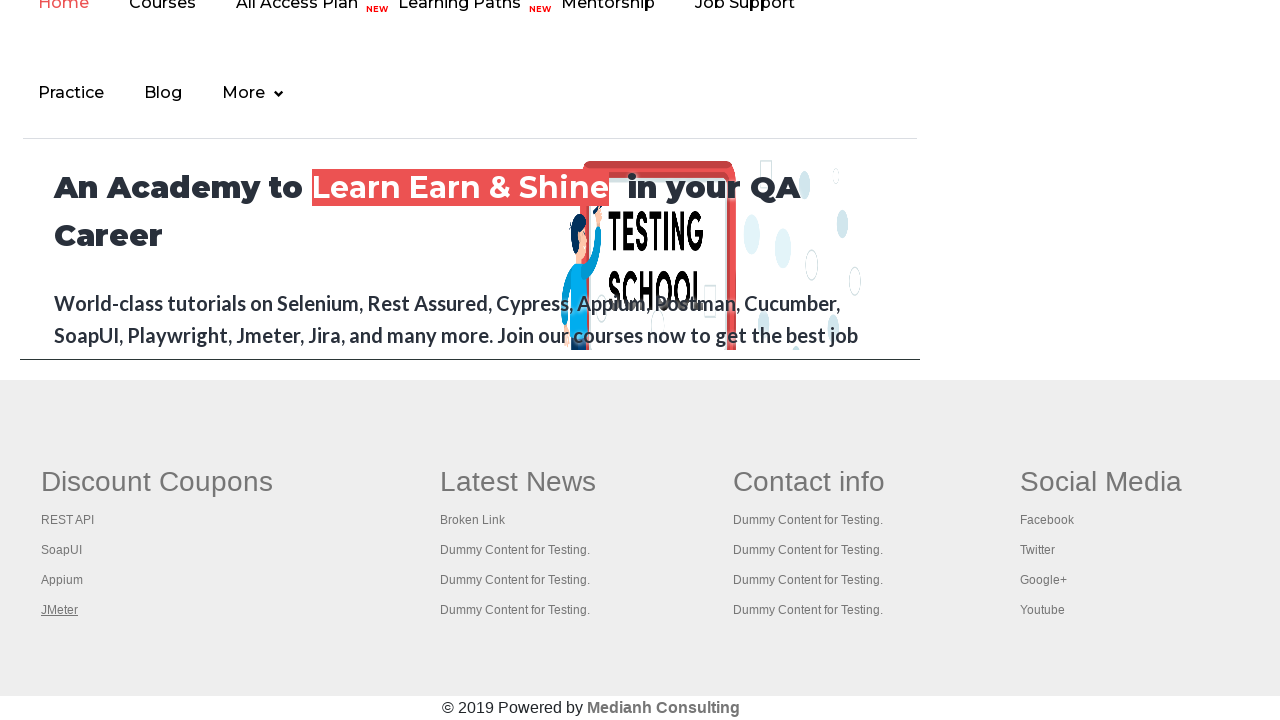

Switched to tab with title: Appium tutorial for Mobile Apps testing | RahulShetty Academy | Rahul
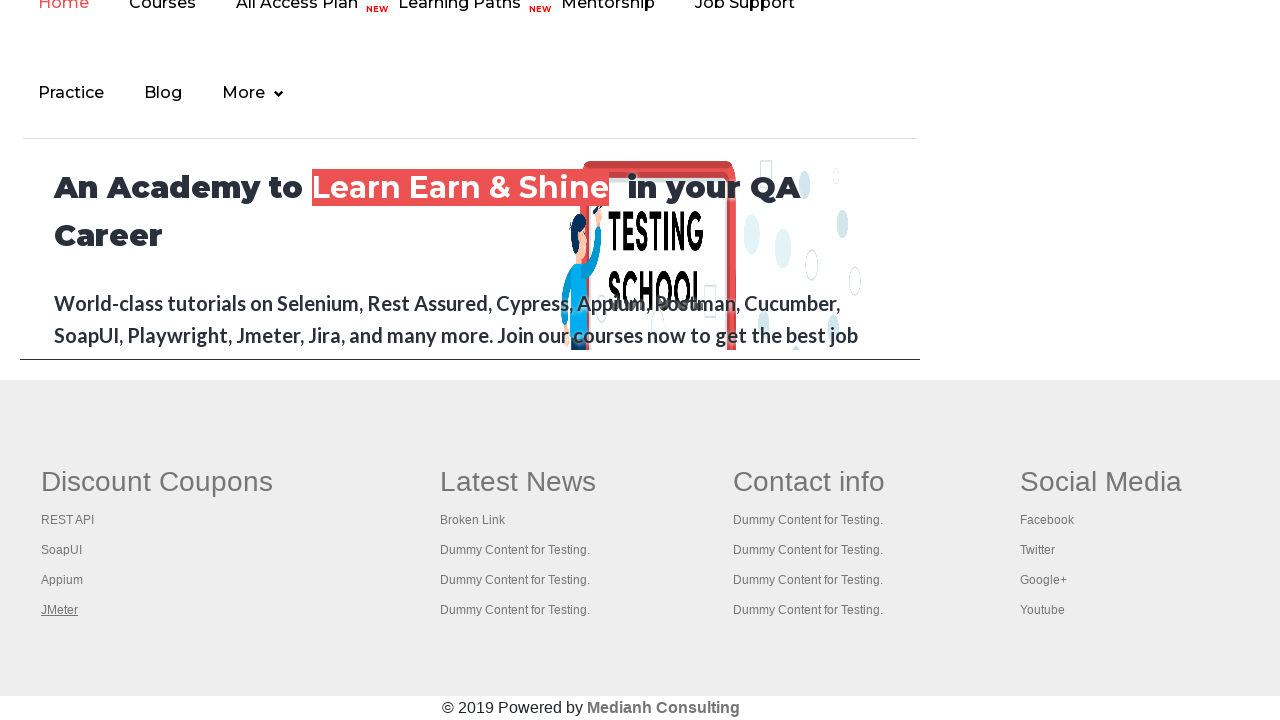

Switched to tab with title: Apache JMeter - Apache JMeter™
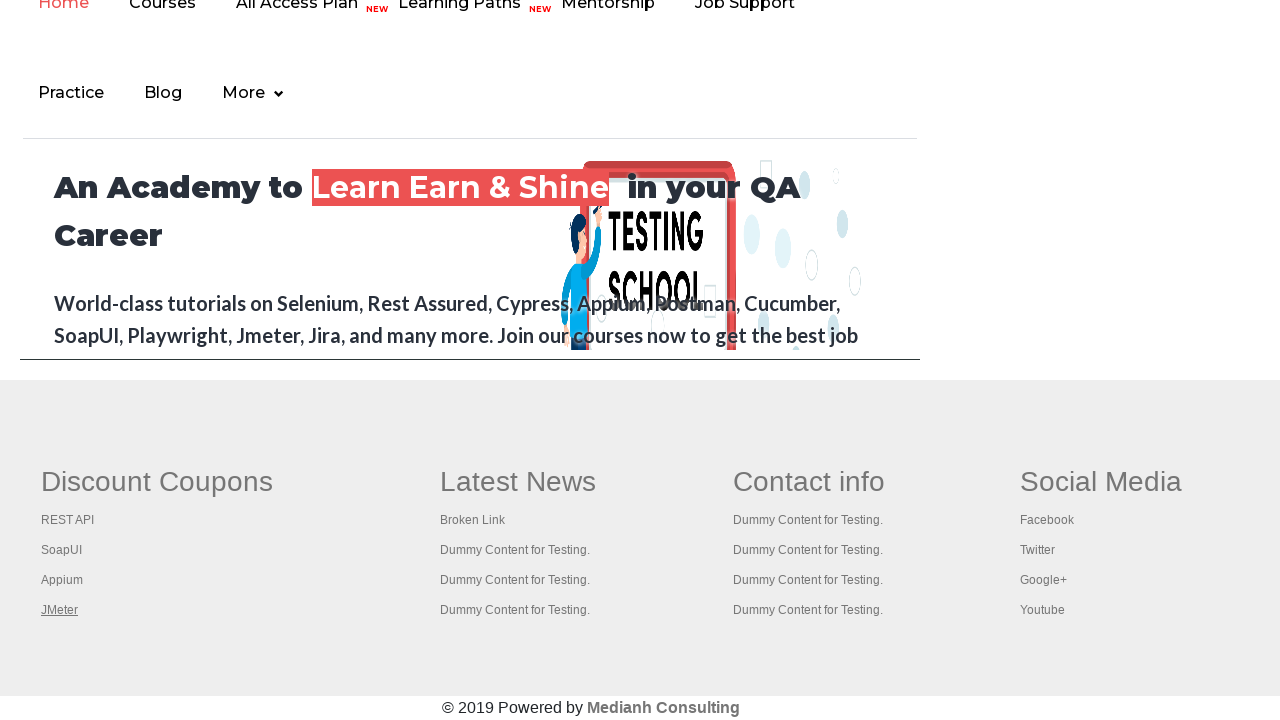

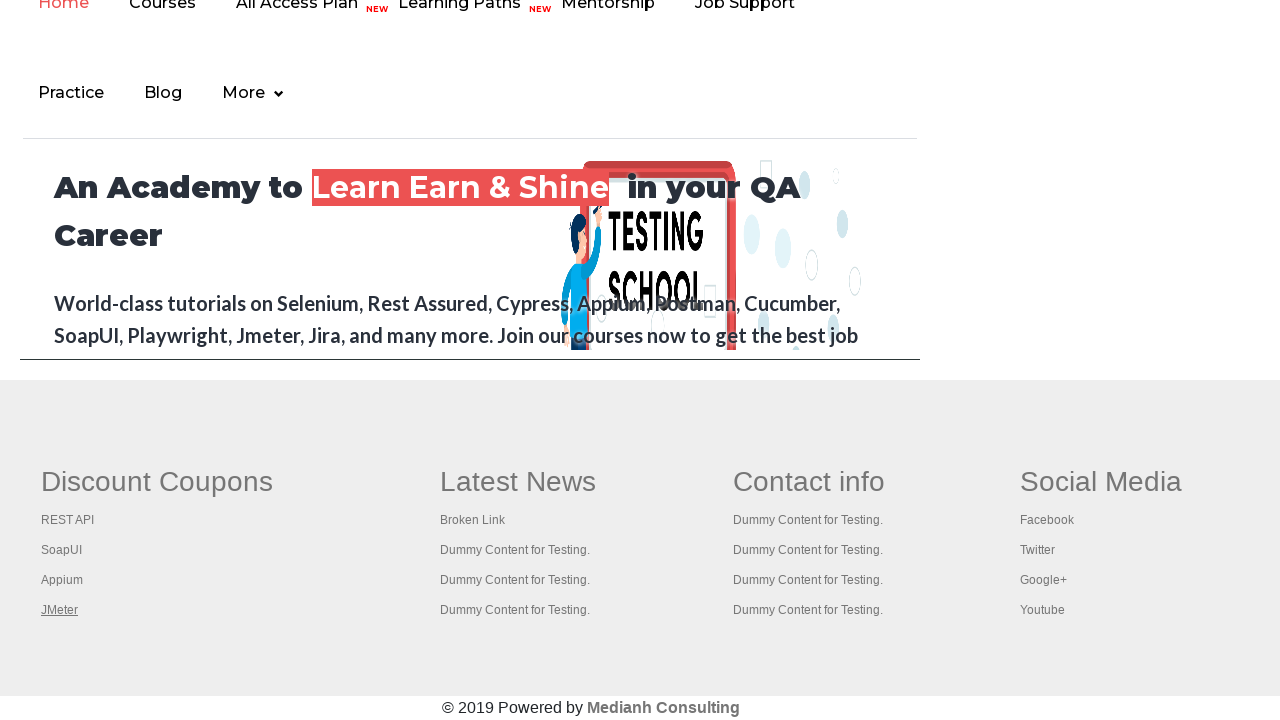